Tests scrolling to the bottom of the Selenium website page

Starting URL: https://www.selenium.dev/

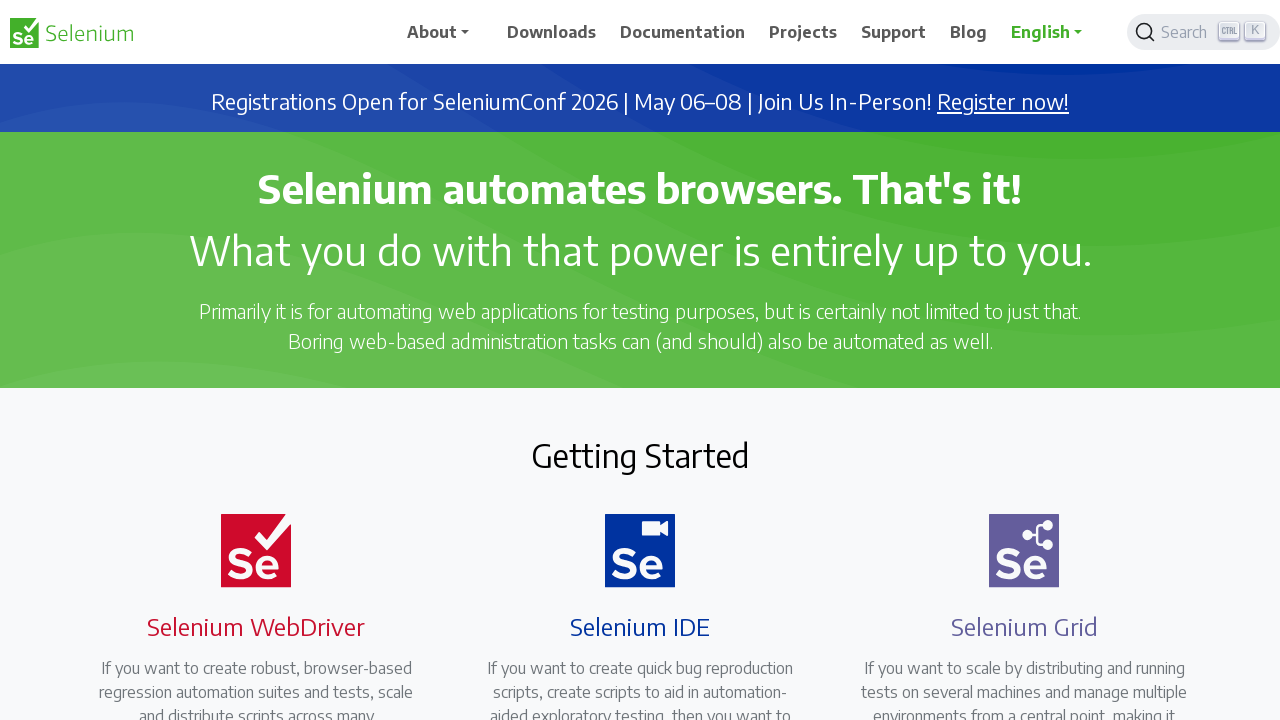

Scrolled page to bottom using window.scrollTo()
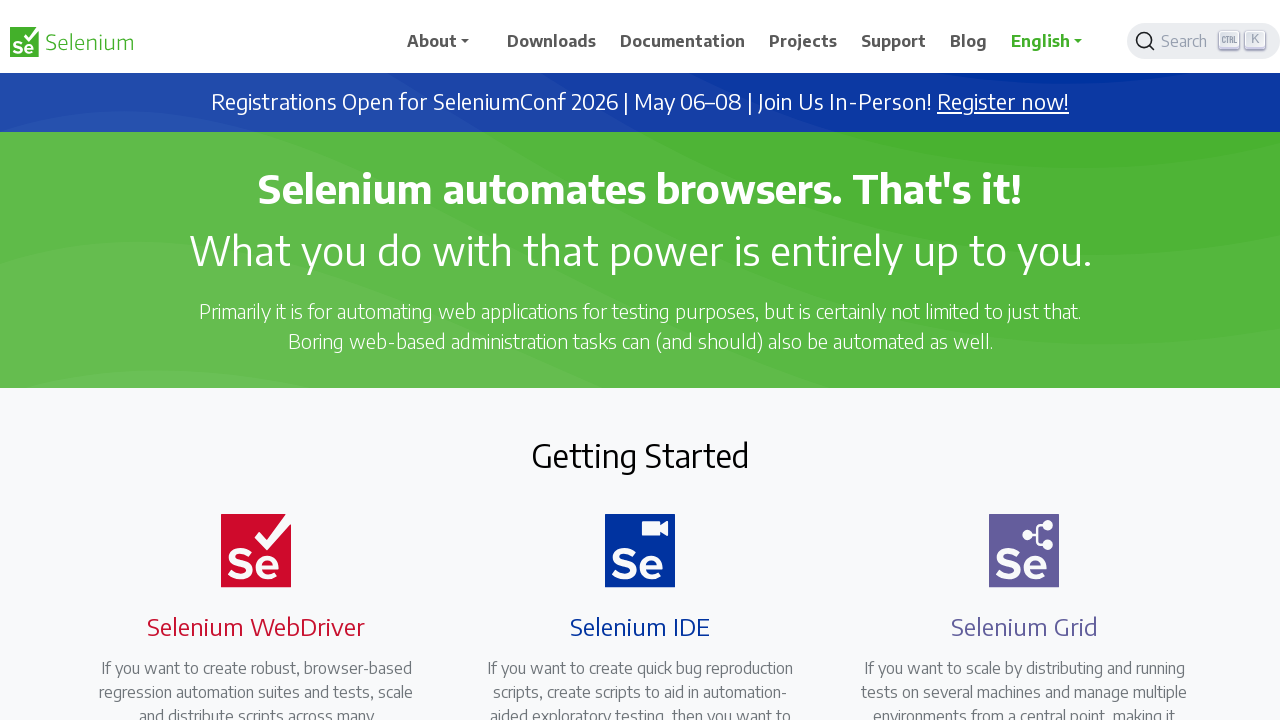

Verified footer element with text-white class is visible
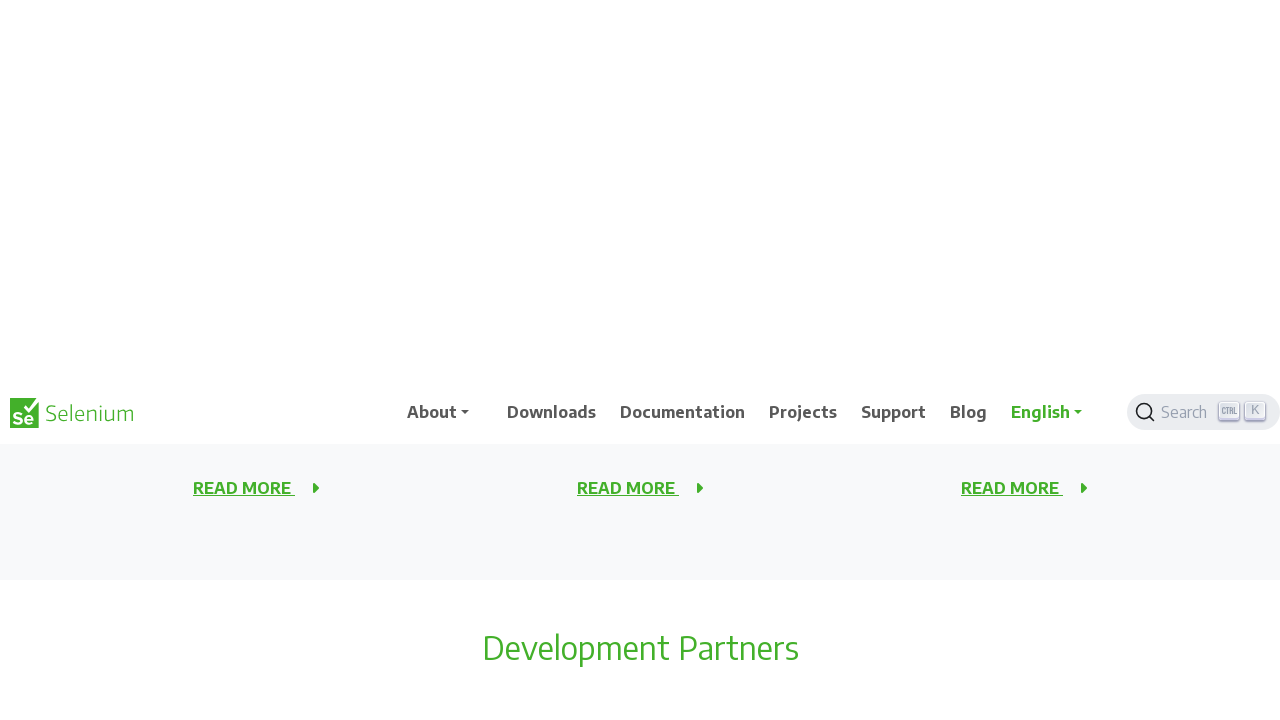

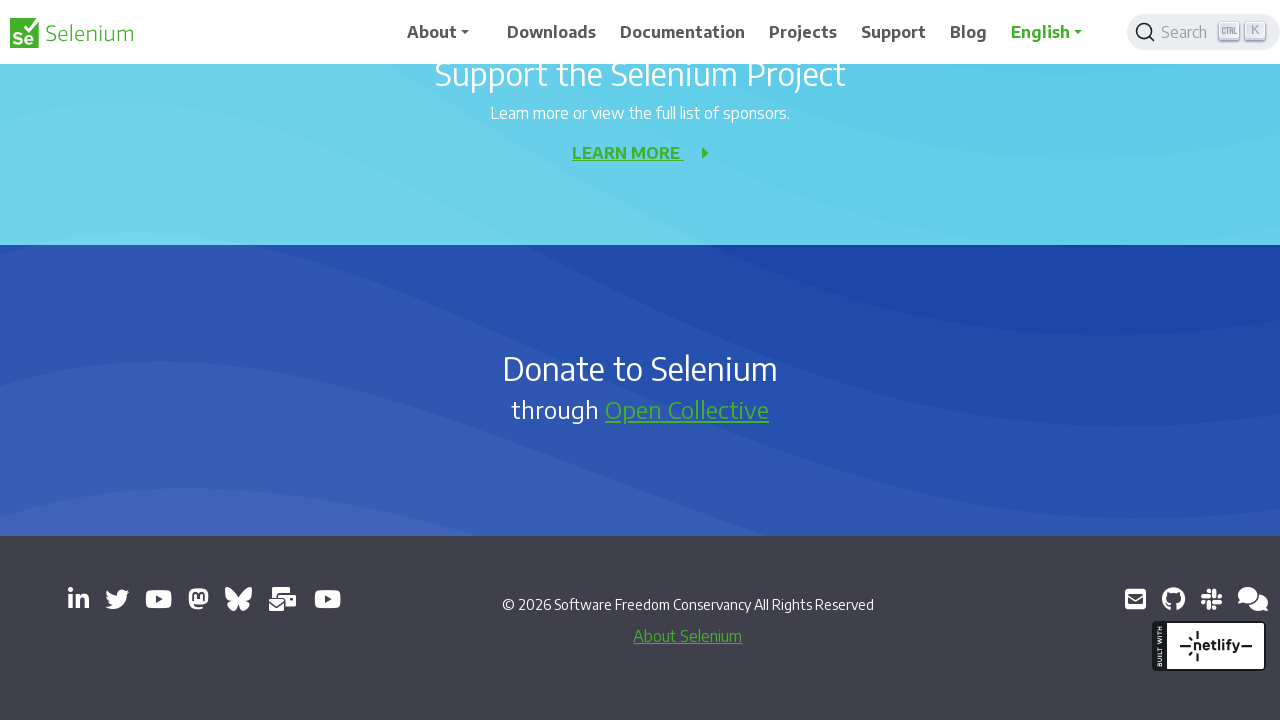